Tests a demo registration form on a Selenium practice website by clicking the start button, filling in login/password fields, checking the agreement checkbox, submitting the form, and verifying the success message appears after the loader disappears.

Starting URL: https://victoretc.github.io/selenium_waits/

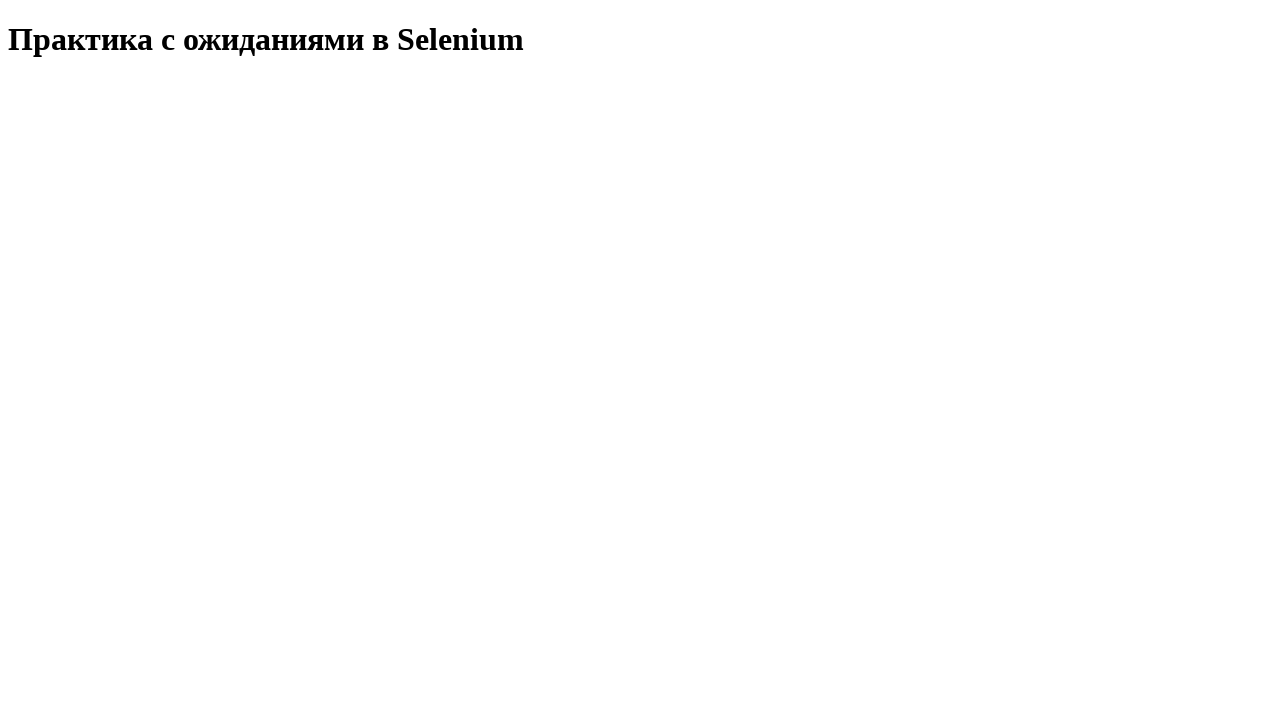

Waited for site title (h1) to be displayed
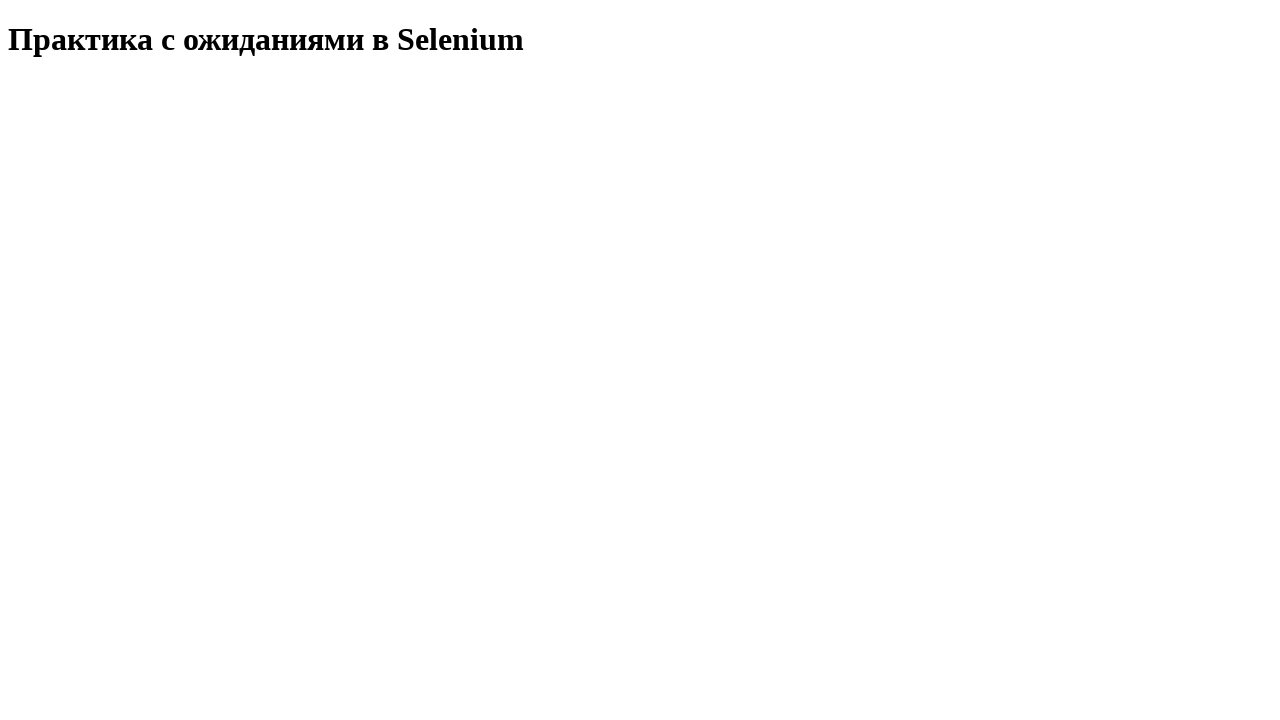

Clicked the 'Start Testing' button at (80, 90) on xpath=//button[text()='Начать тестирование']
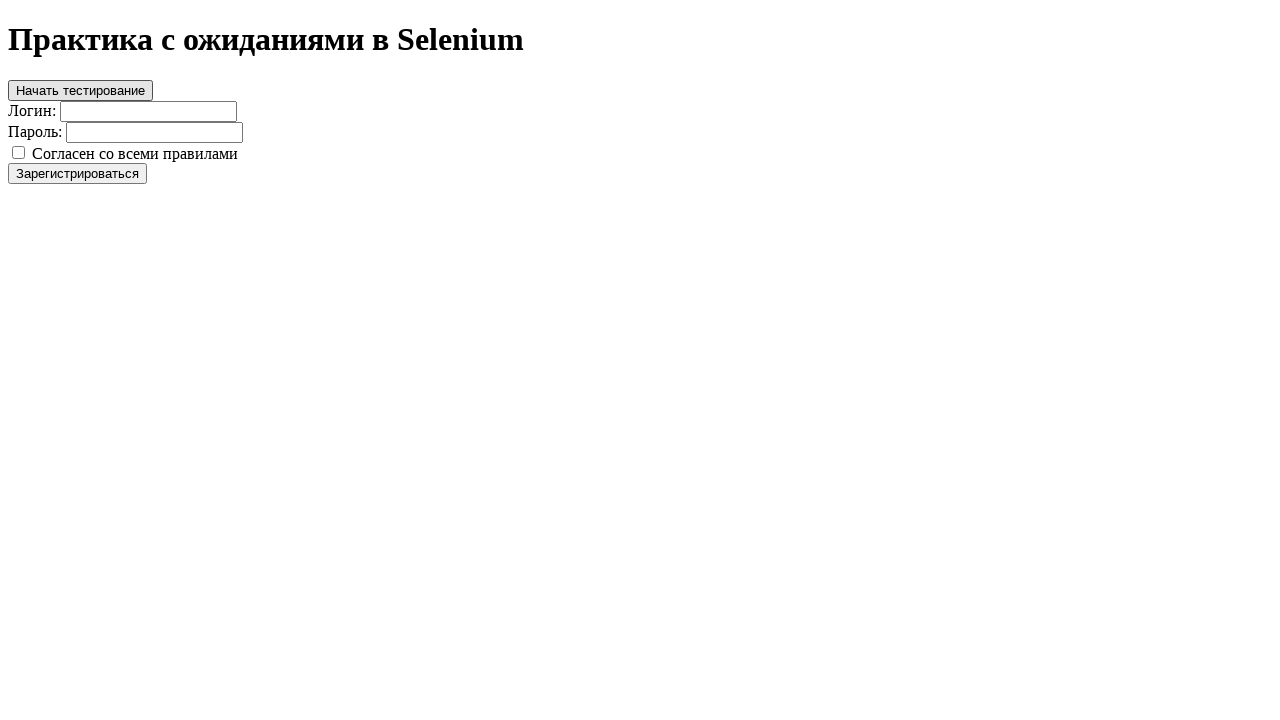

Filled in the login field with 'login' on //input[@id='login']
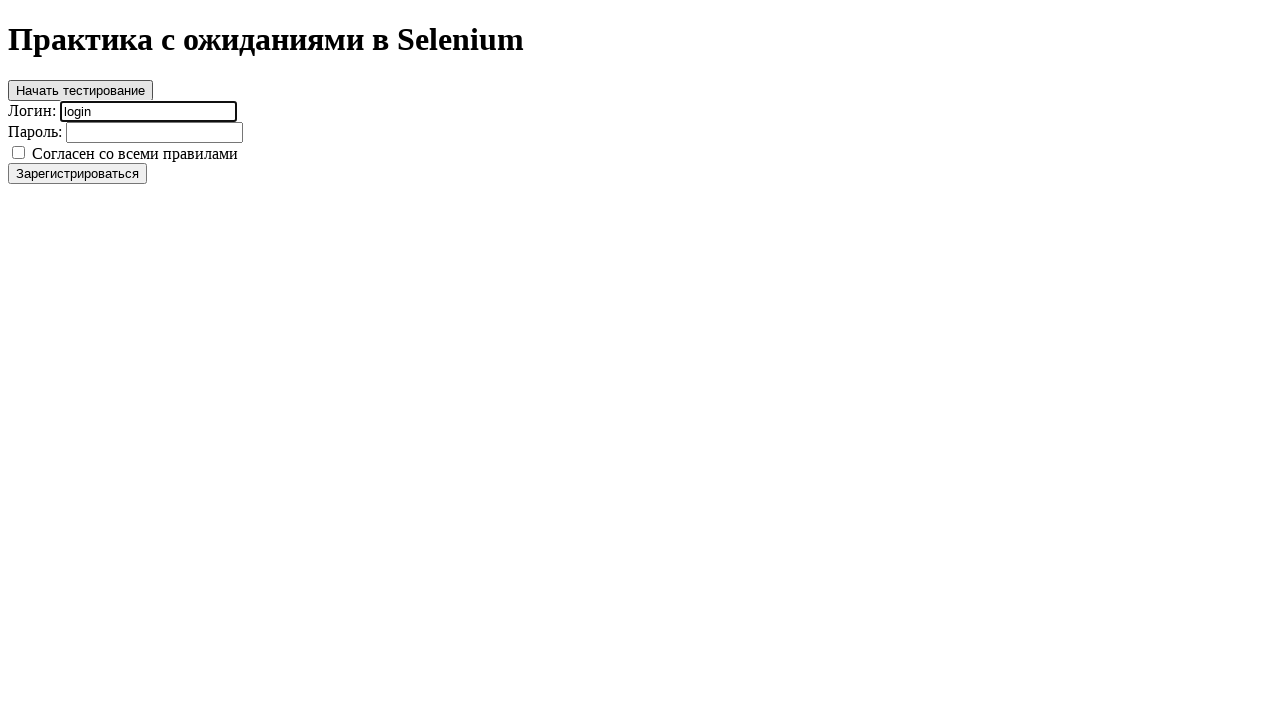

Filled in the password field with 'password' on //input[@id='password']
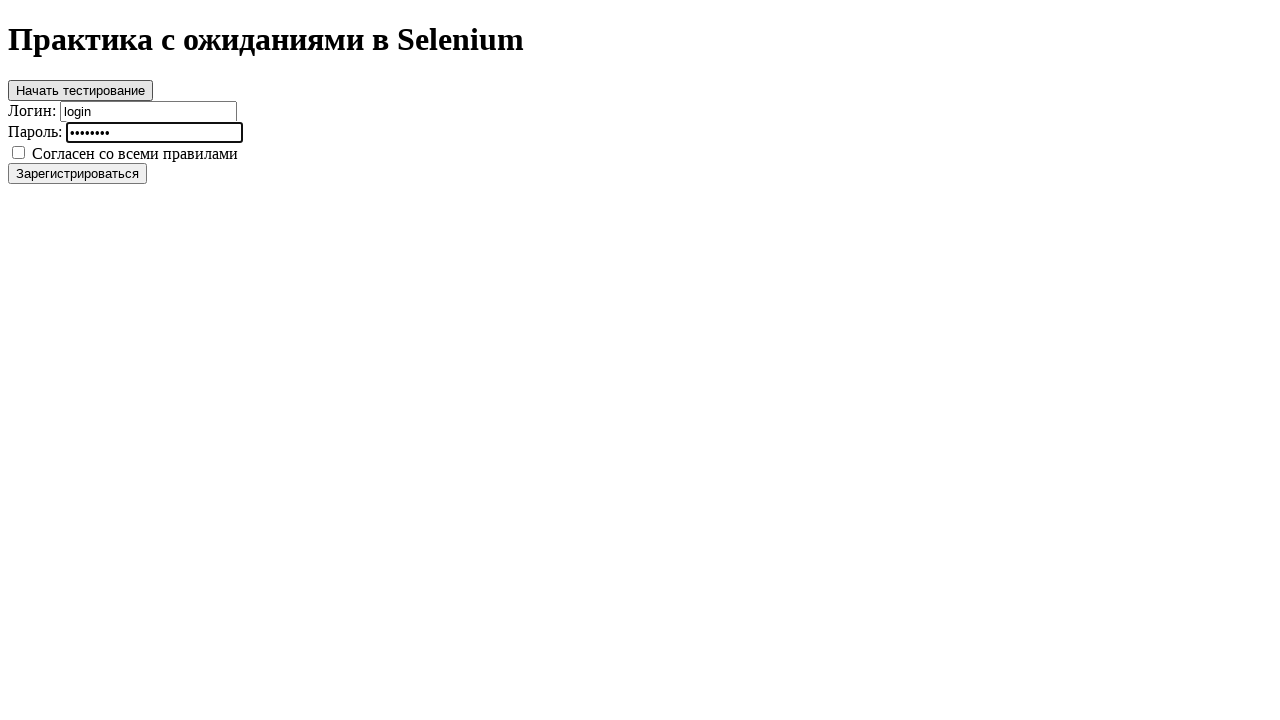

Checked the agreement checkbox at (18, 152) on xpath=//input[@id='agree']
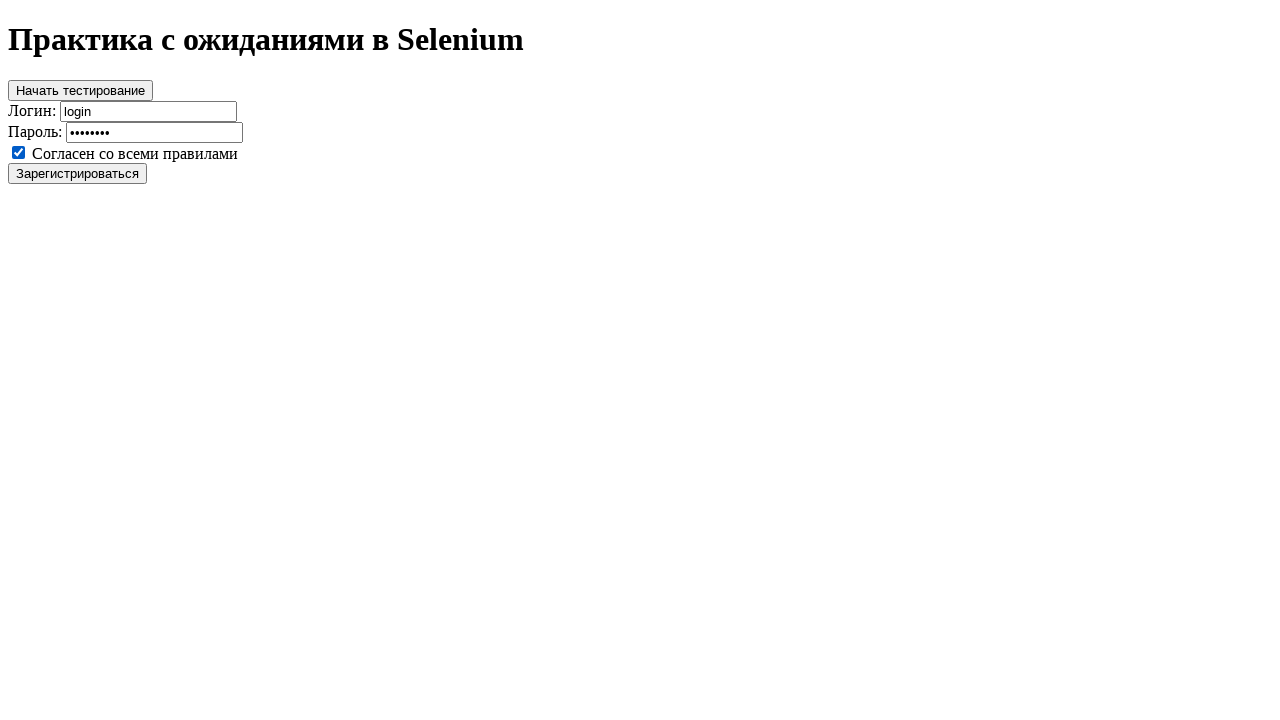

Clicked the registration button at (78, 173) on xpath=//button[@id='register']
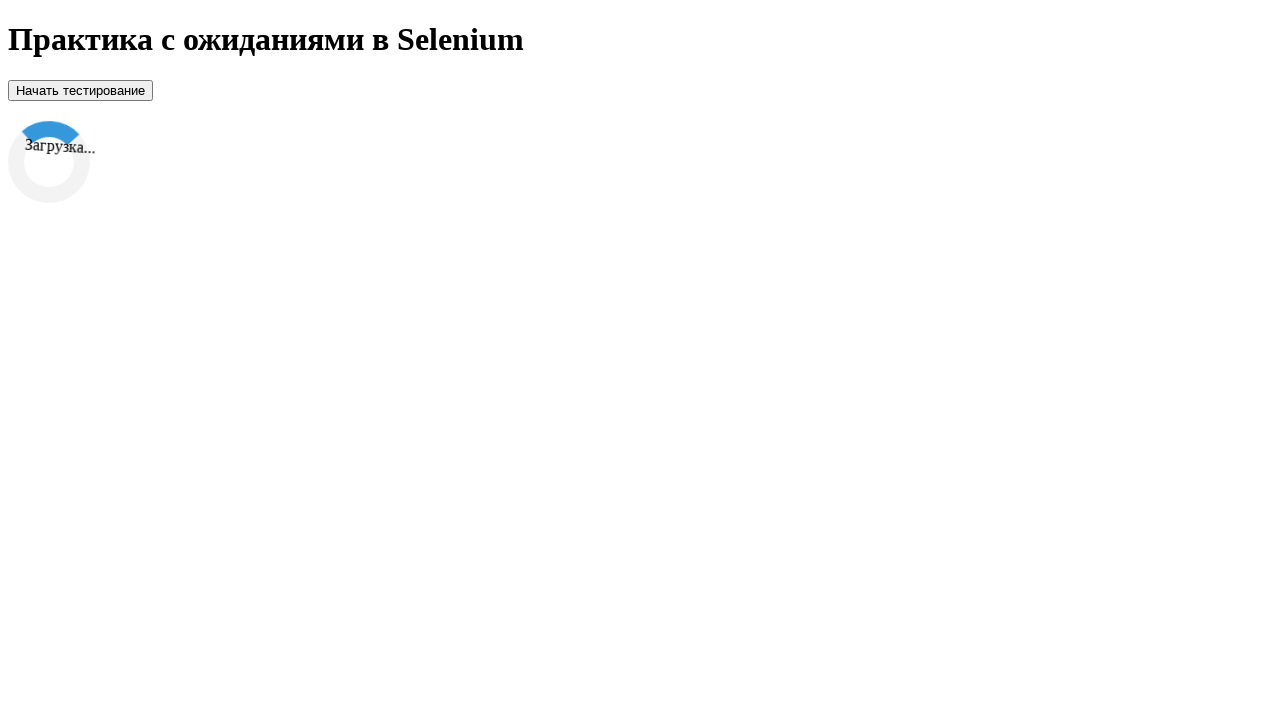

Loader appeared and became visible
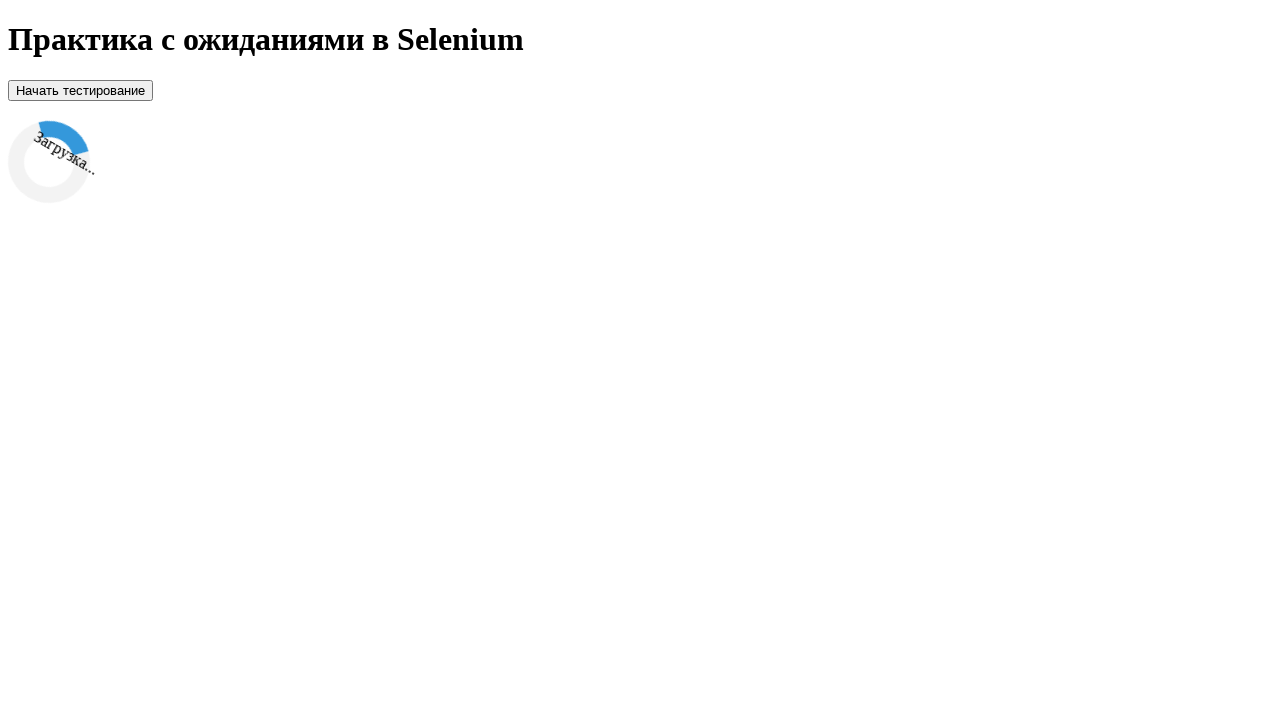

Loader disappeared after registration processing
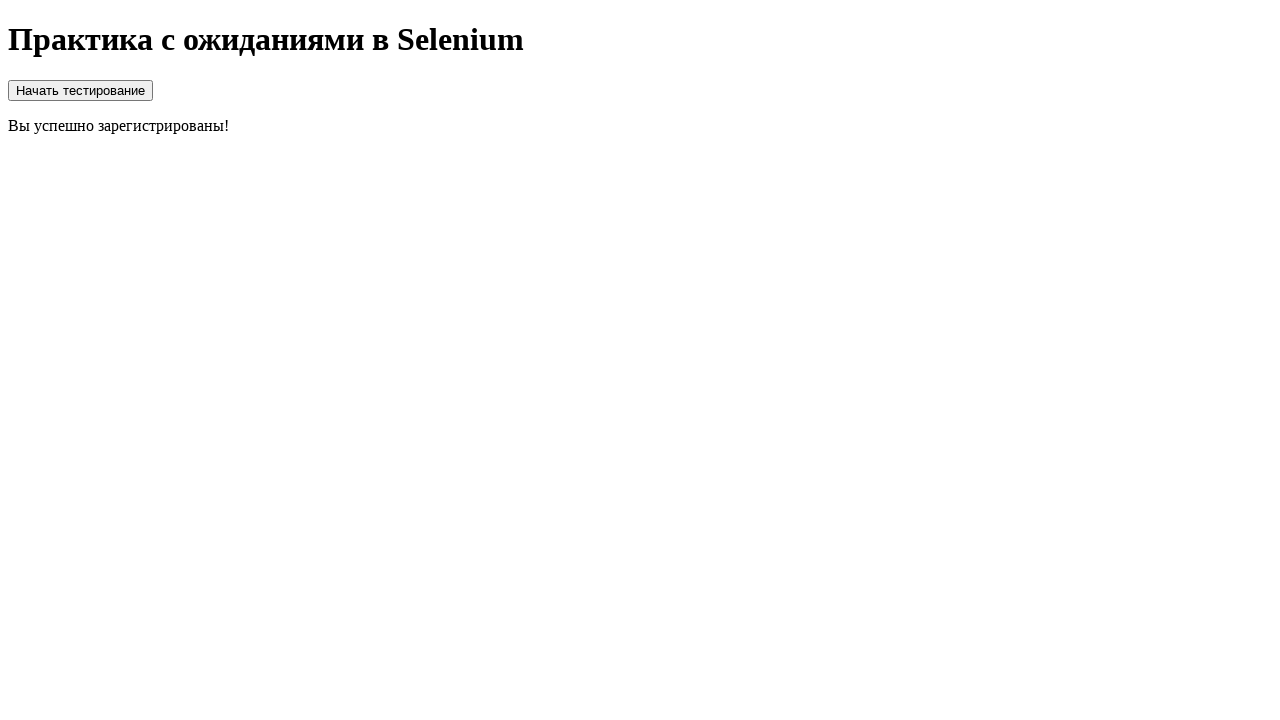

Success message appeared confirming registration
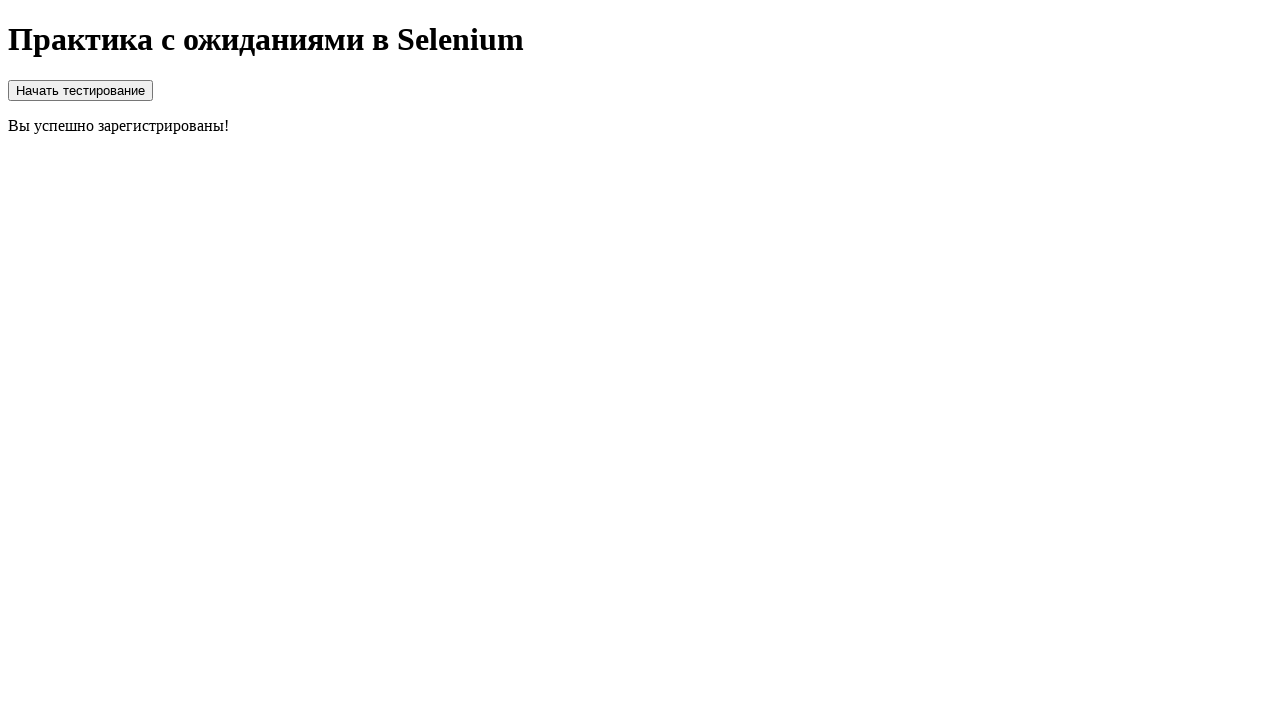

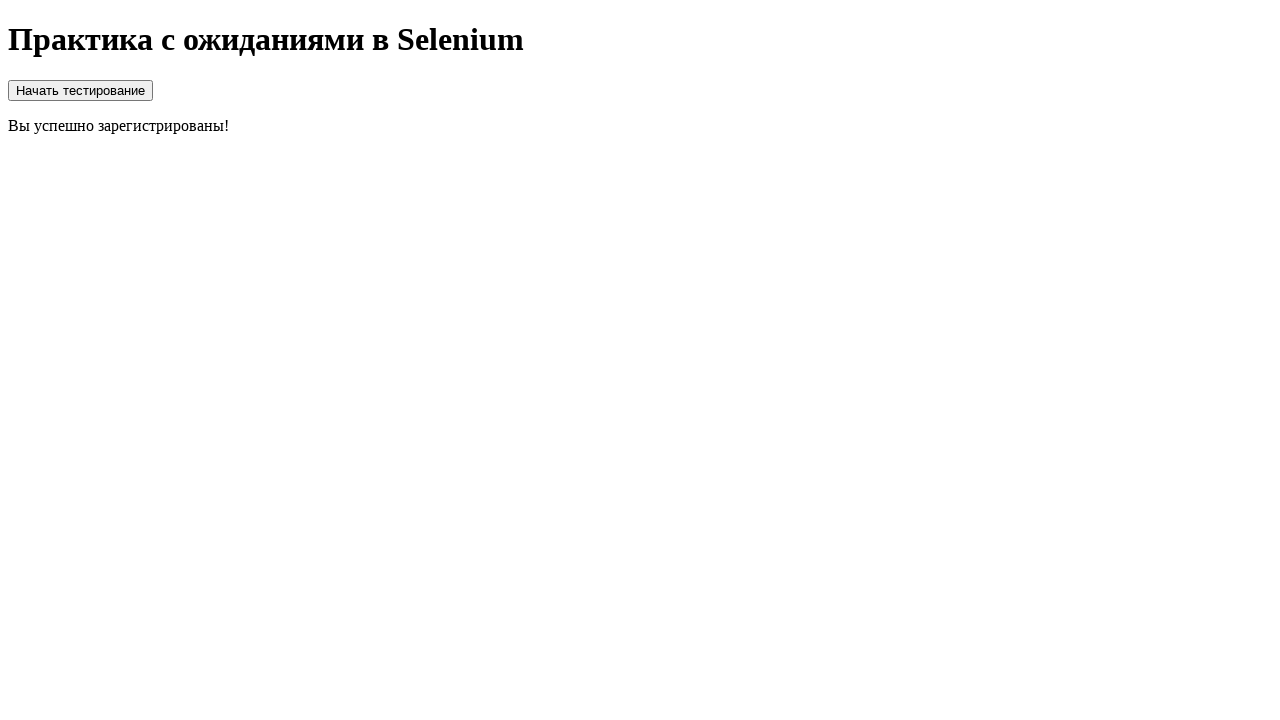